Automates playing the Google Snake game by clicking the play button and performing a sequence of arrow key movements

Starting URL: https://googlesnakemods.com/v/current/

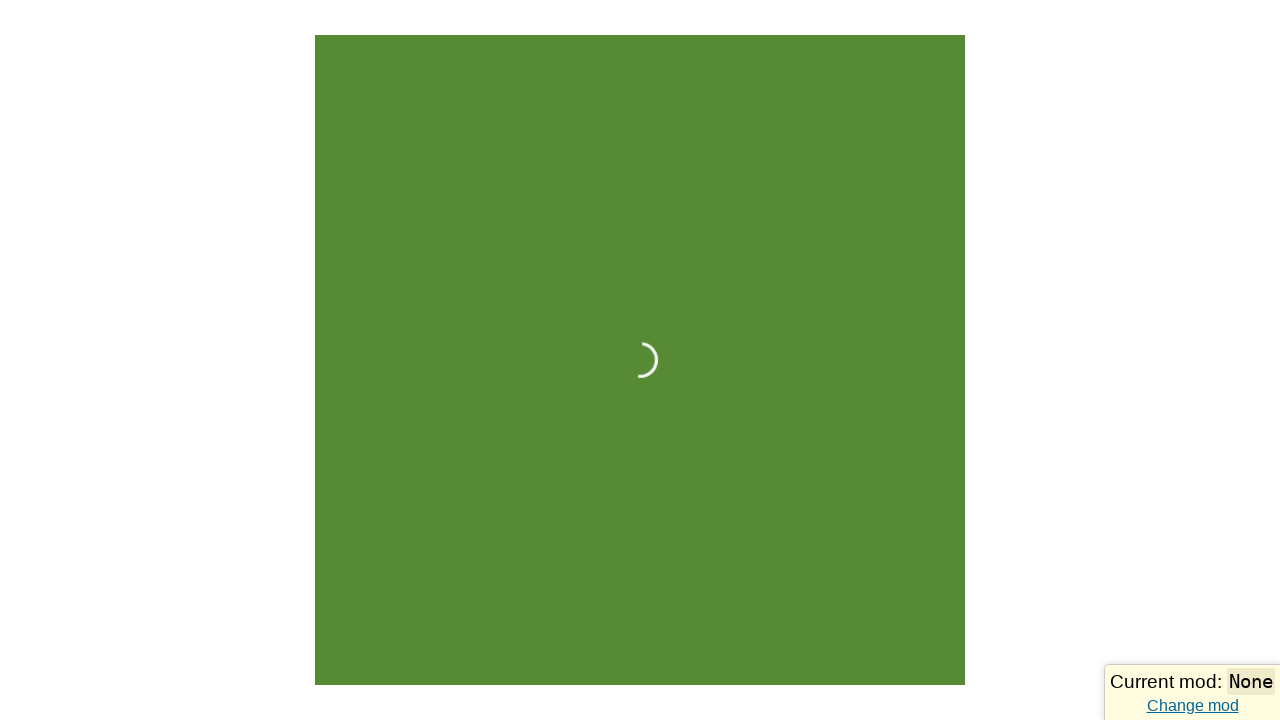

Play button selector appeared
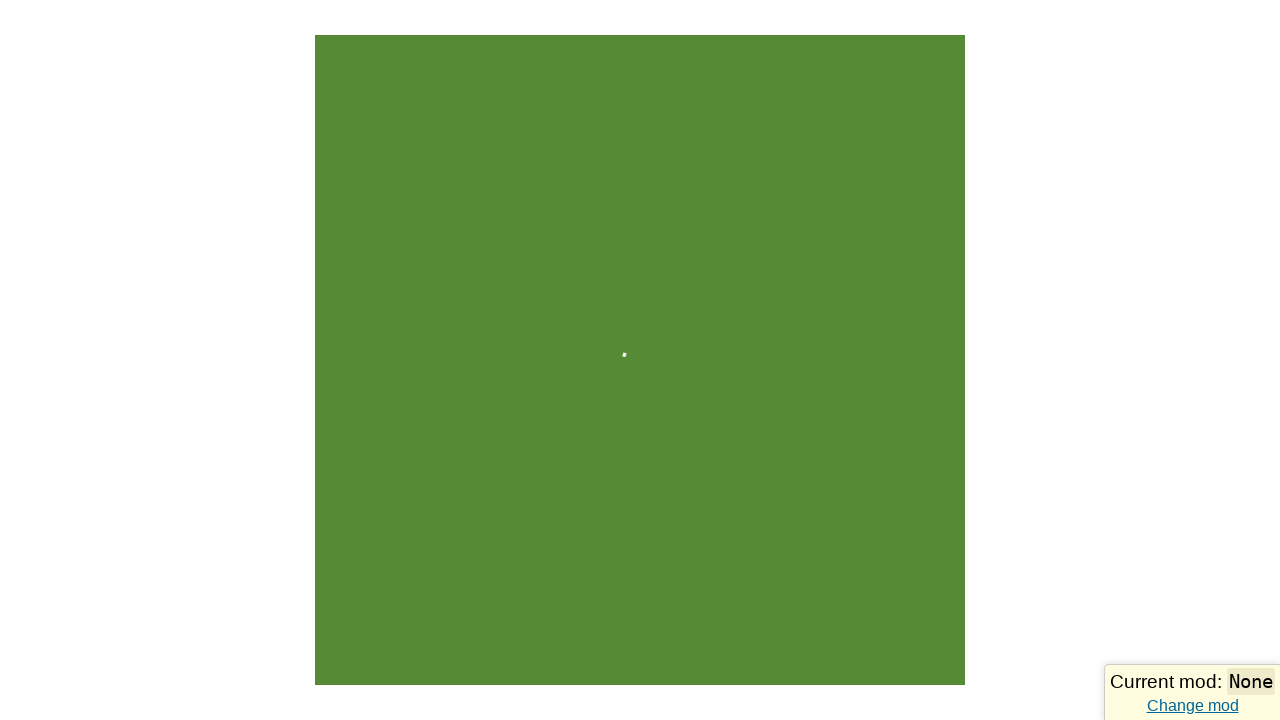

Clicked Play button to start the game at (640, 490) on div[aria-label='Play']
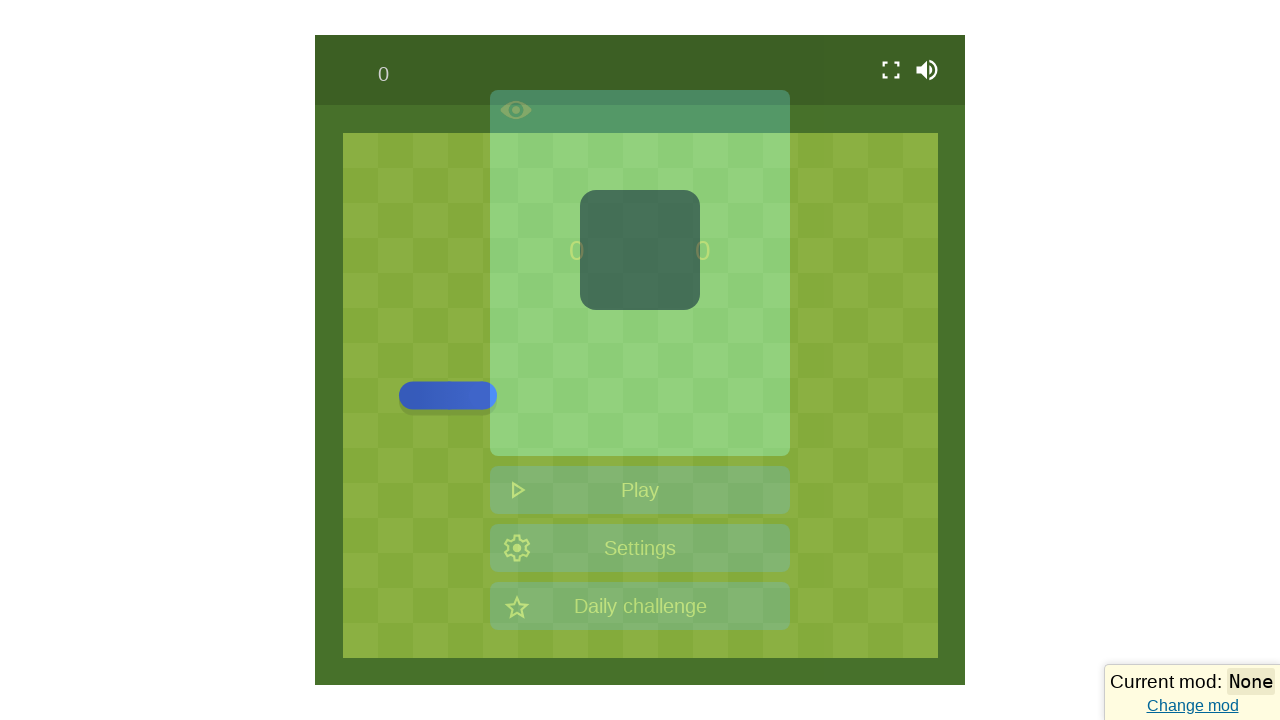

Pressed ArrowUp key
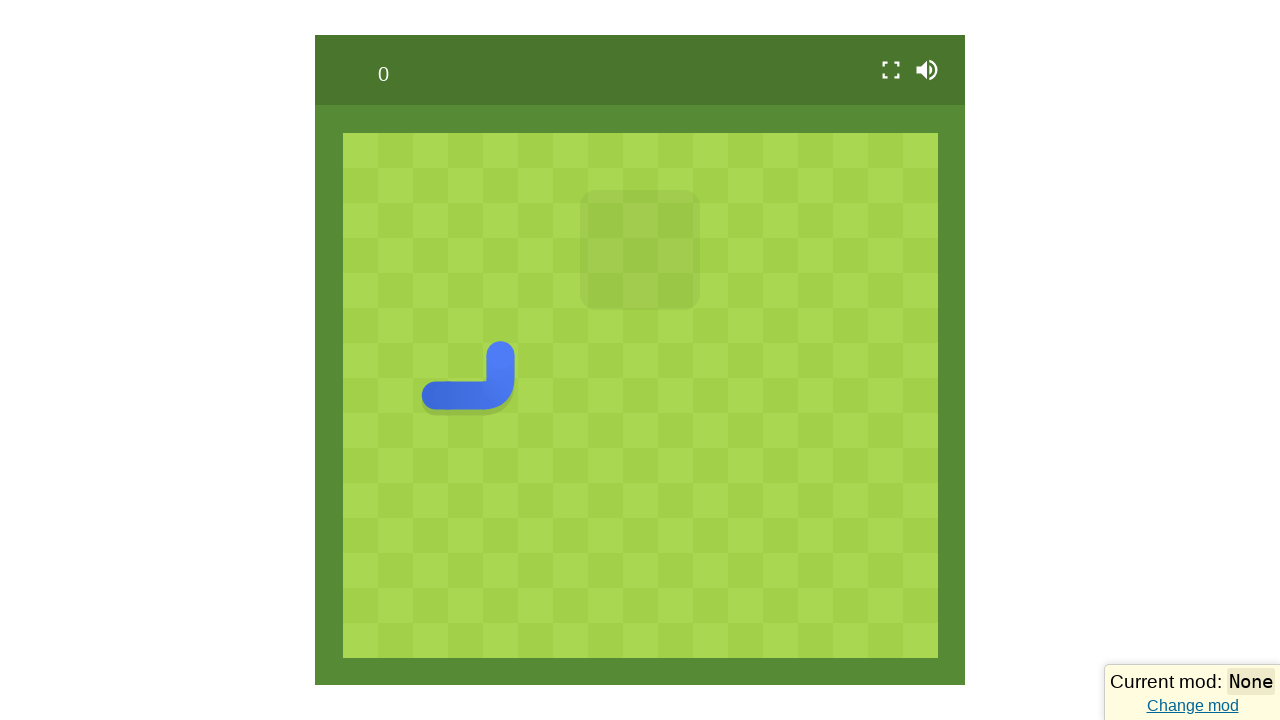

Waited 100ms after ArrowUp
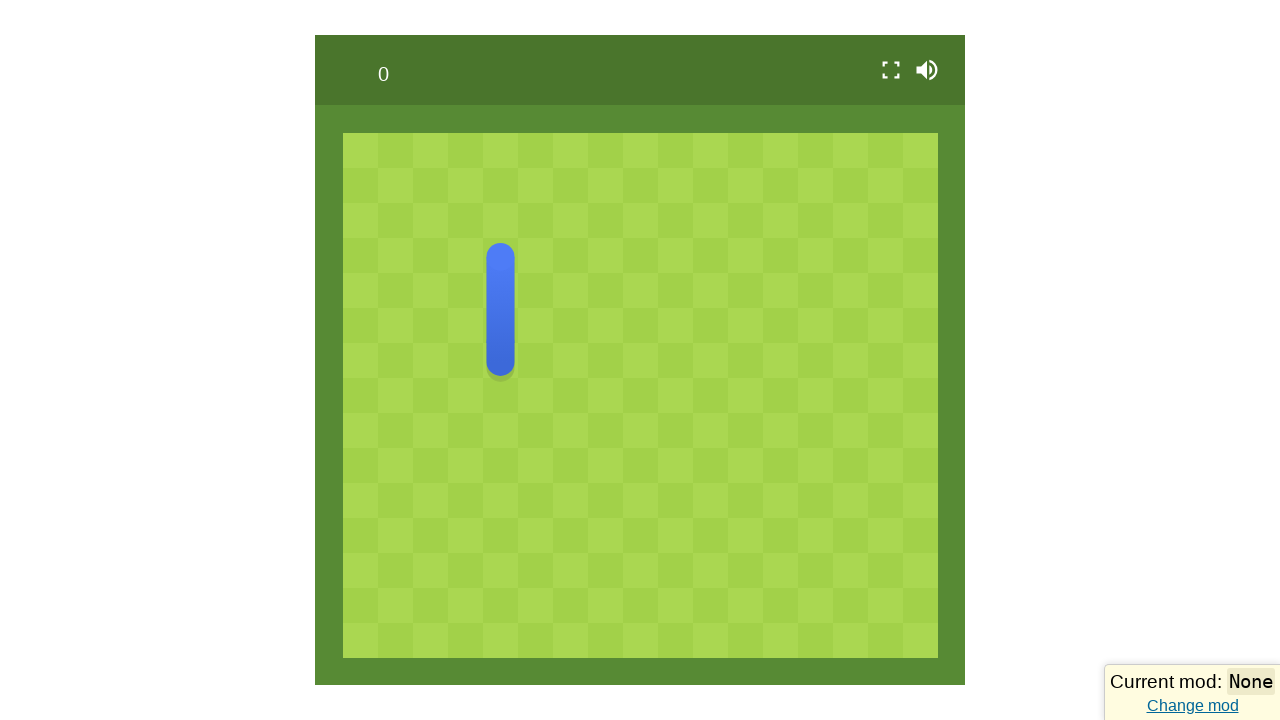

Pressed ArrowRight key
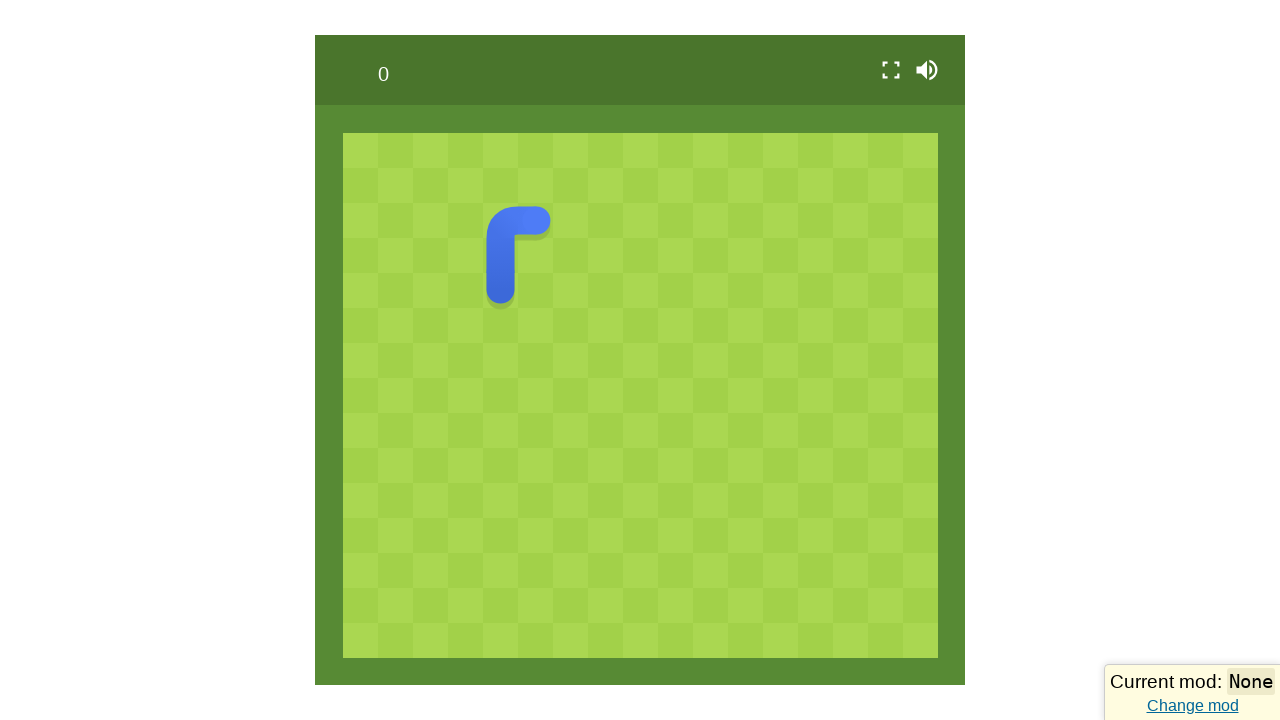

Waited 100ms after ArrowRight
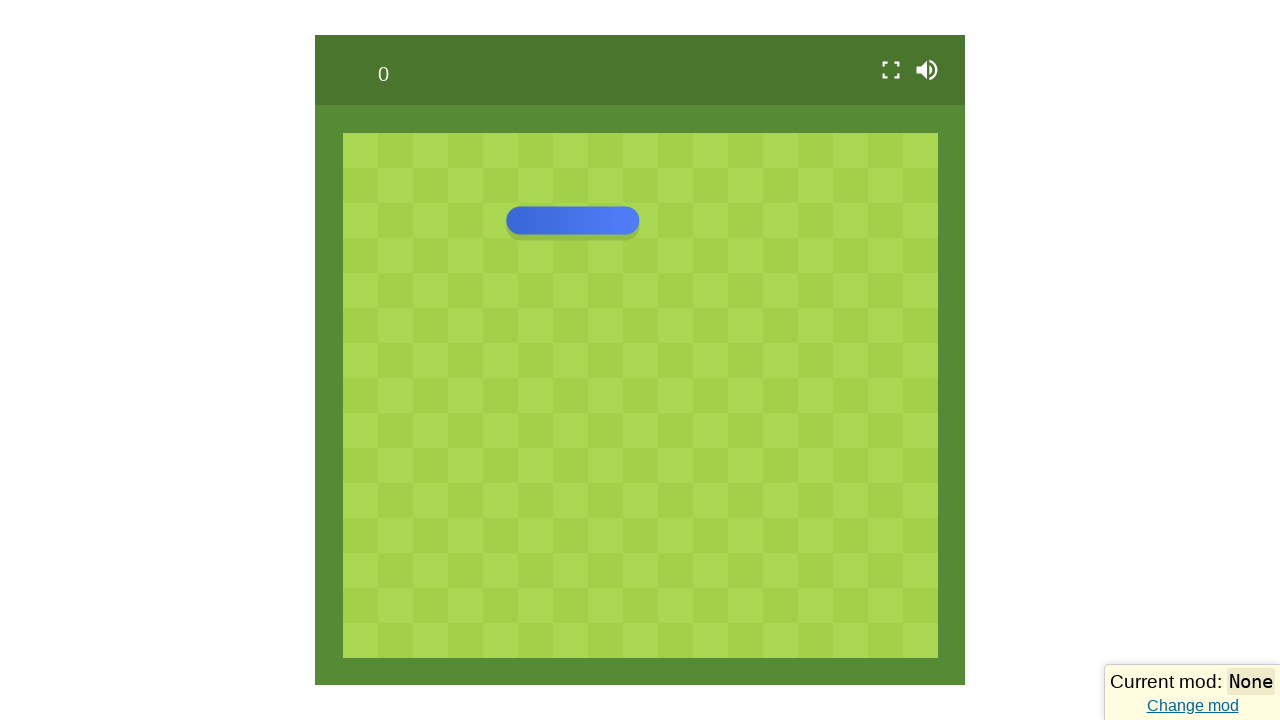

Pressed ArrowDown key
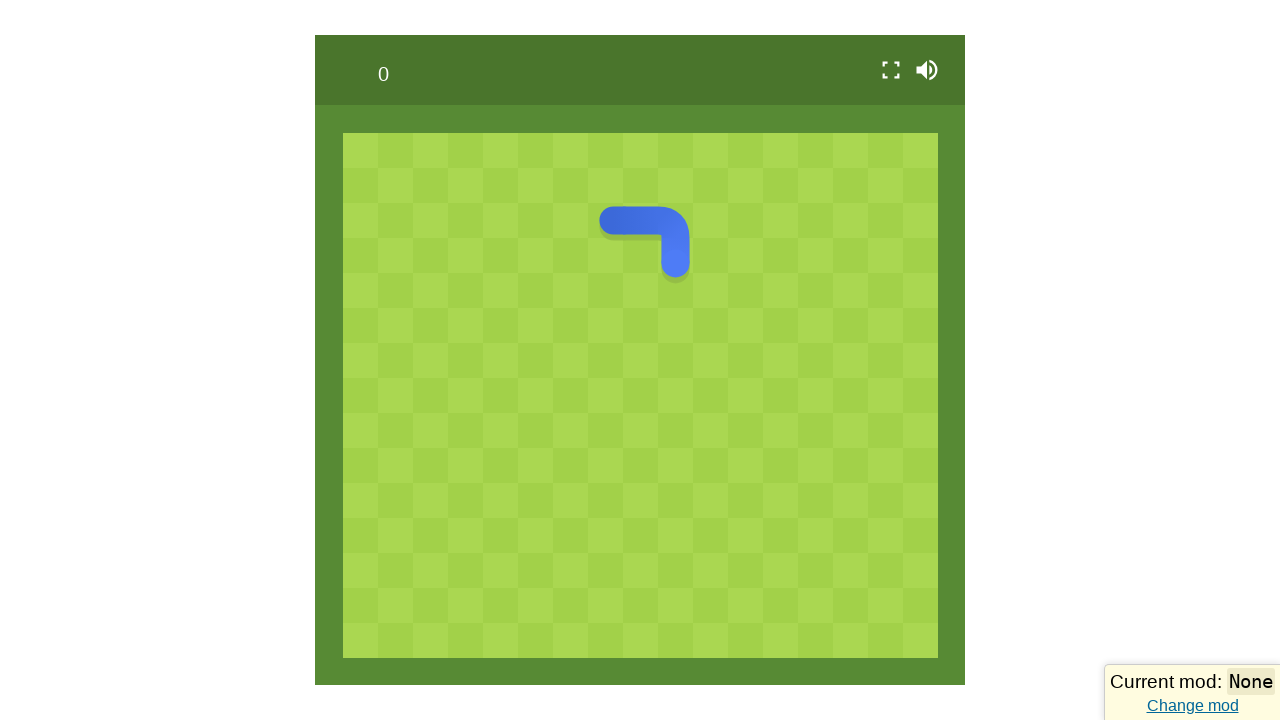

Waited 100ms after ArrowDown
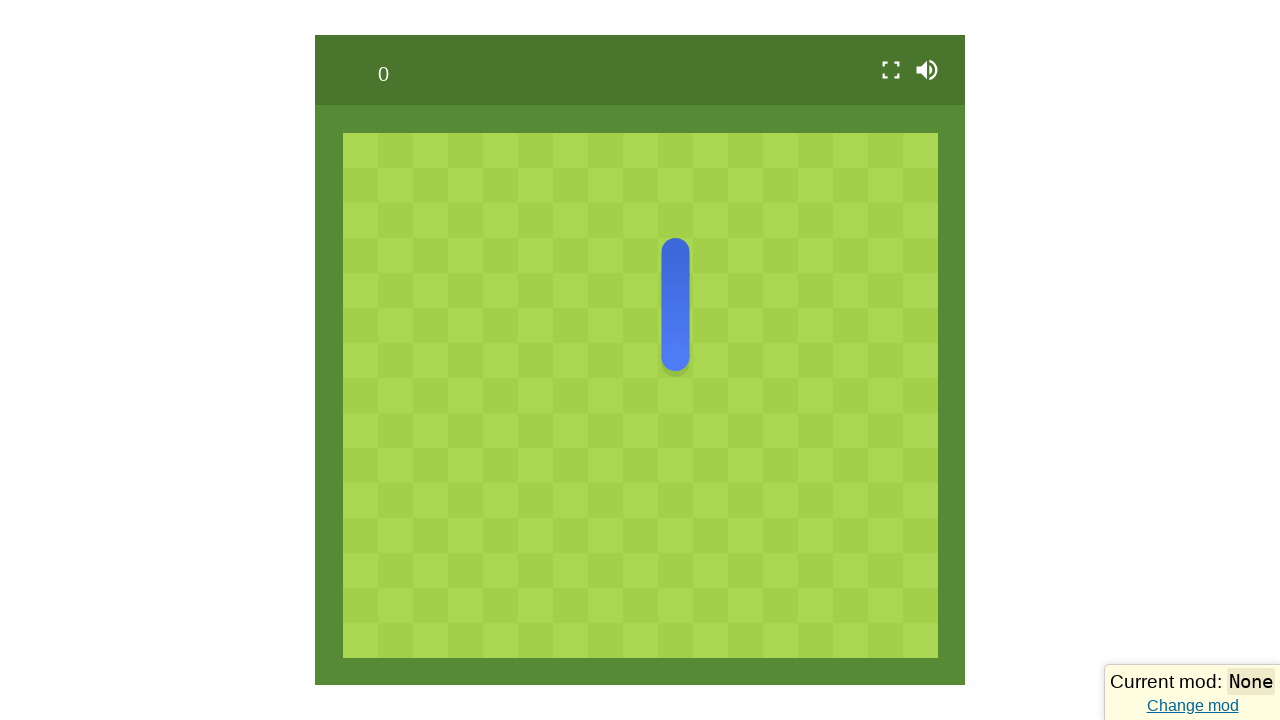

Pressed ArrowLeft key
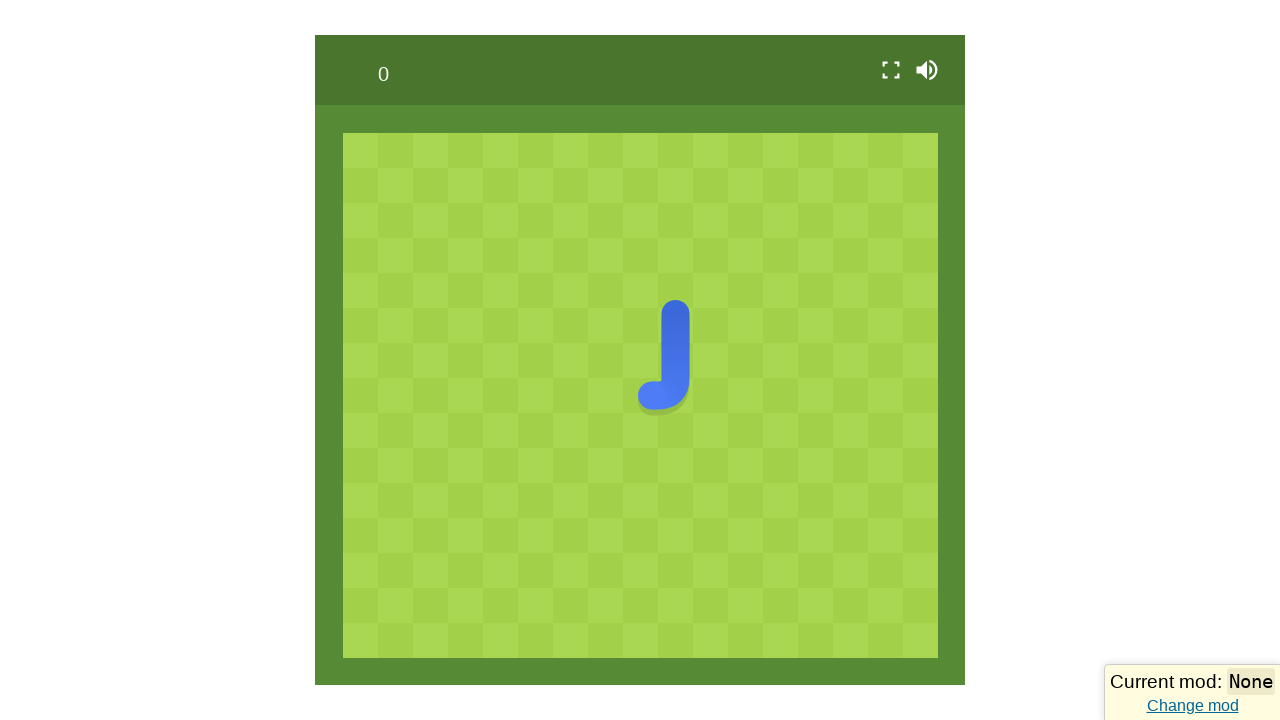

Play button appeared again (game may have ended)
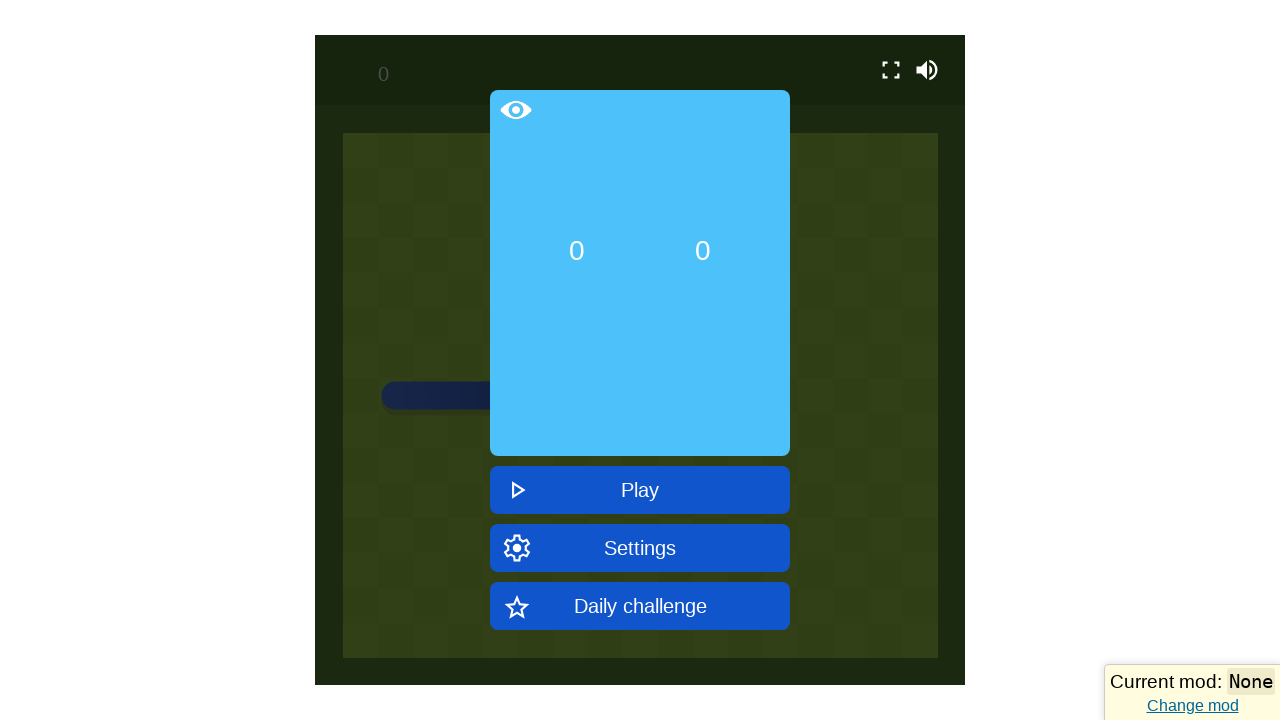

Clicked Play button to restart the game at (640, 490) on div[aria-label='Play']
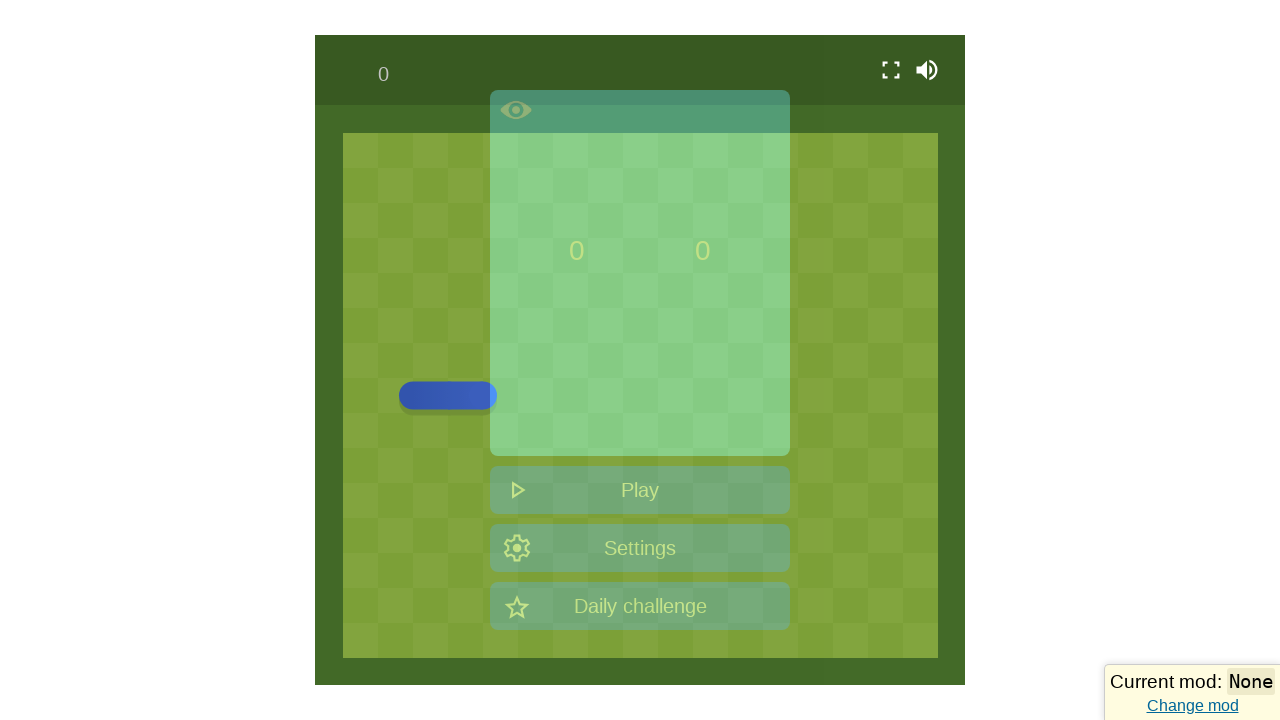

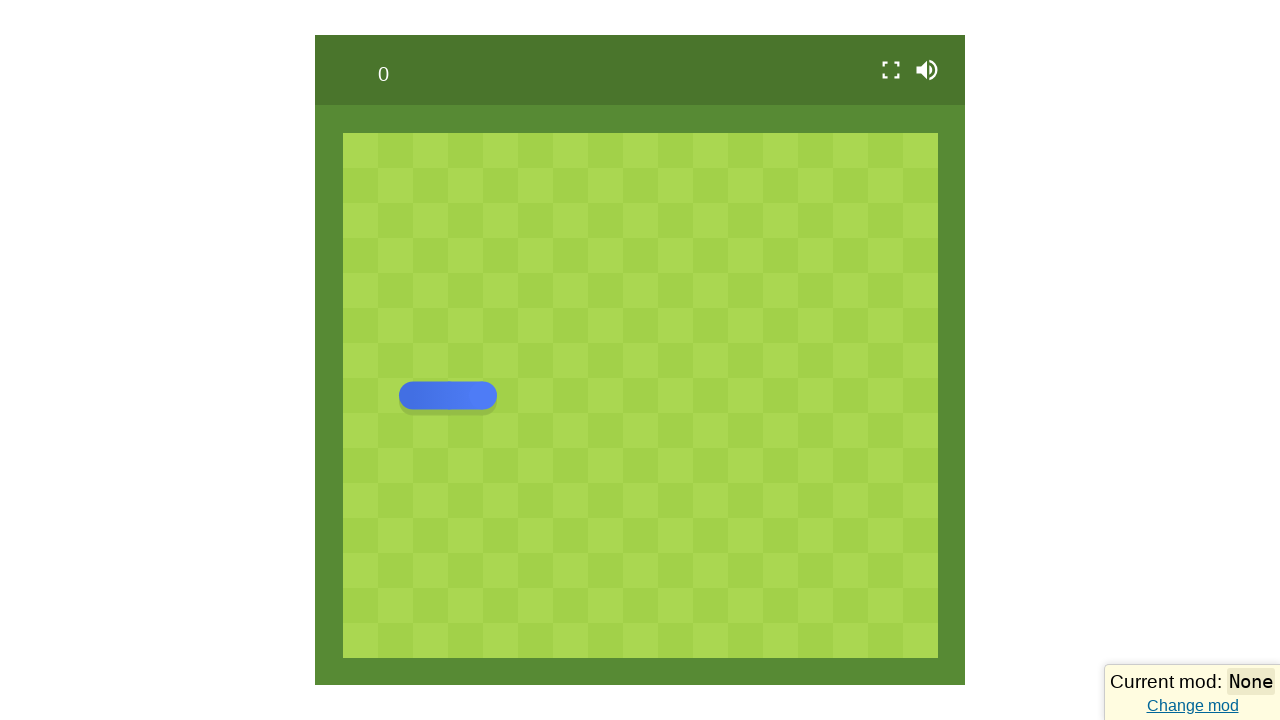